Tests dropdown select menu functionality by selecting options by index, value, and visible text, then verifies selected options

Starting URL: https://bonigarcia.dev/selenium-webdriver-java/web-form.html

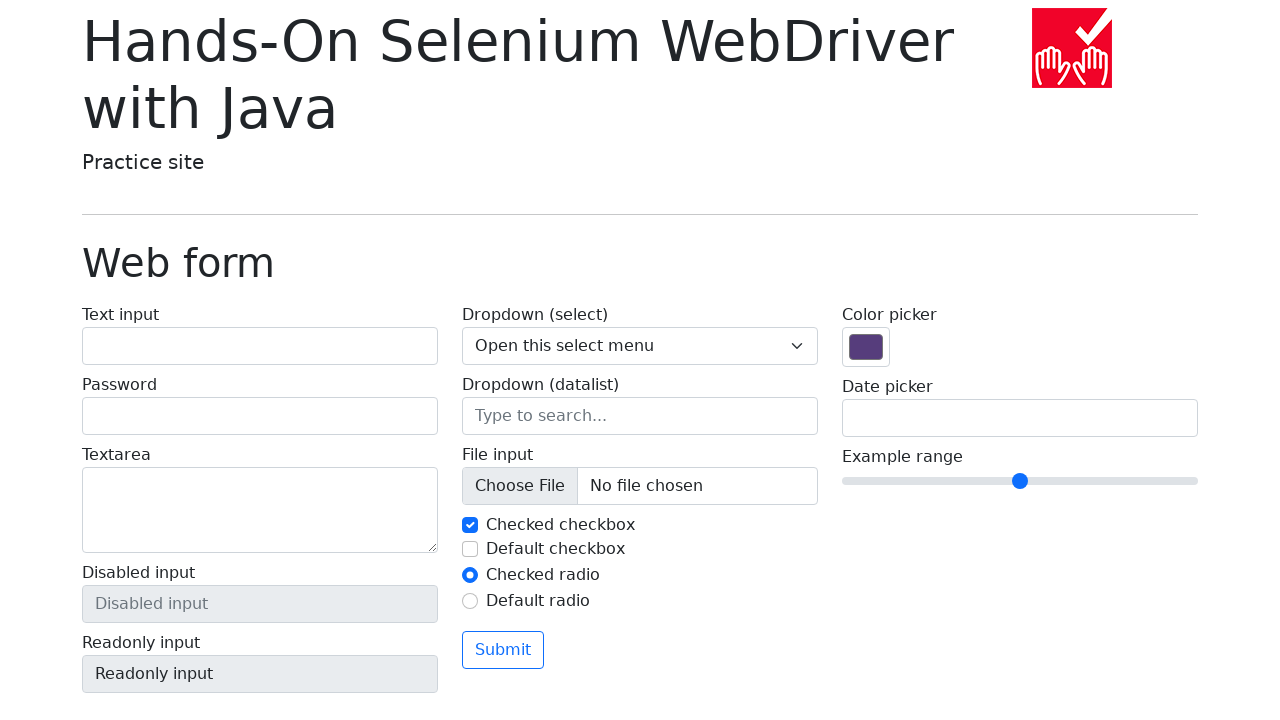

Navigated to web form page
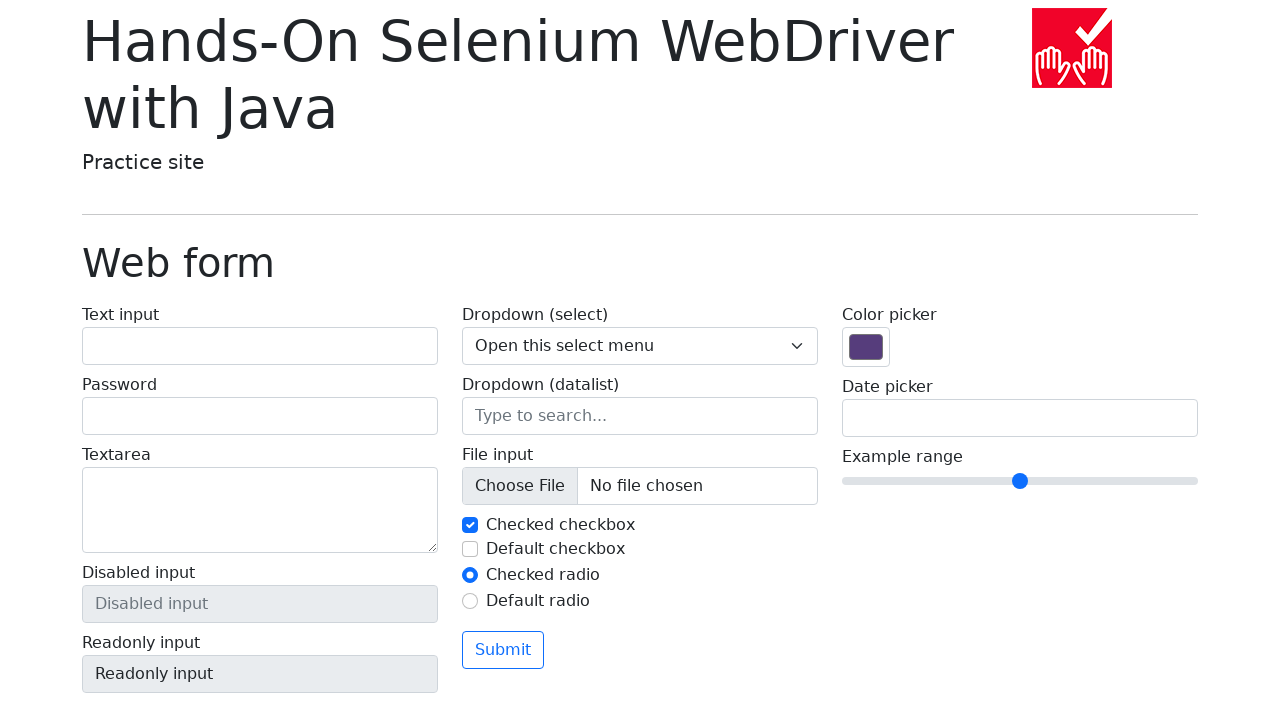

Located dropdown select element
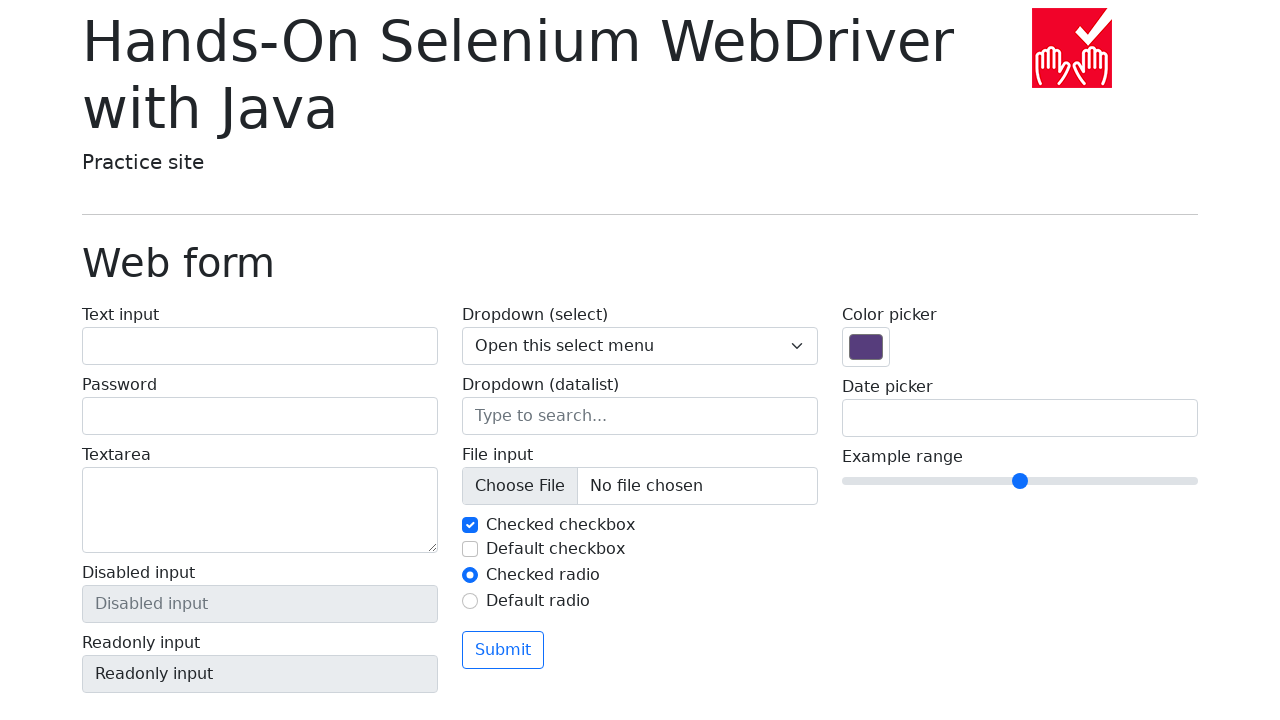

Selected dropdown option by index 1 (second option) on select[name='my-select']
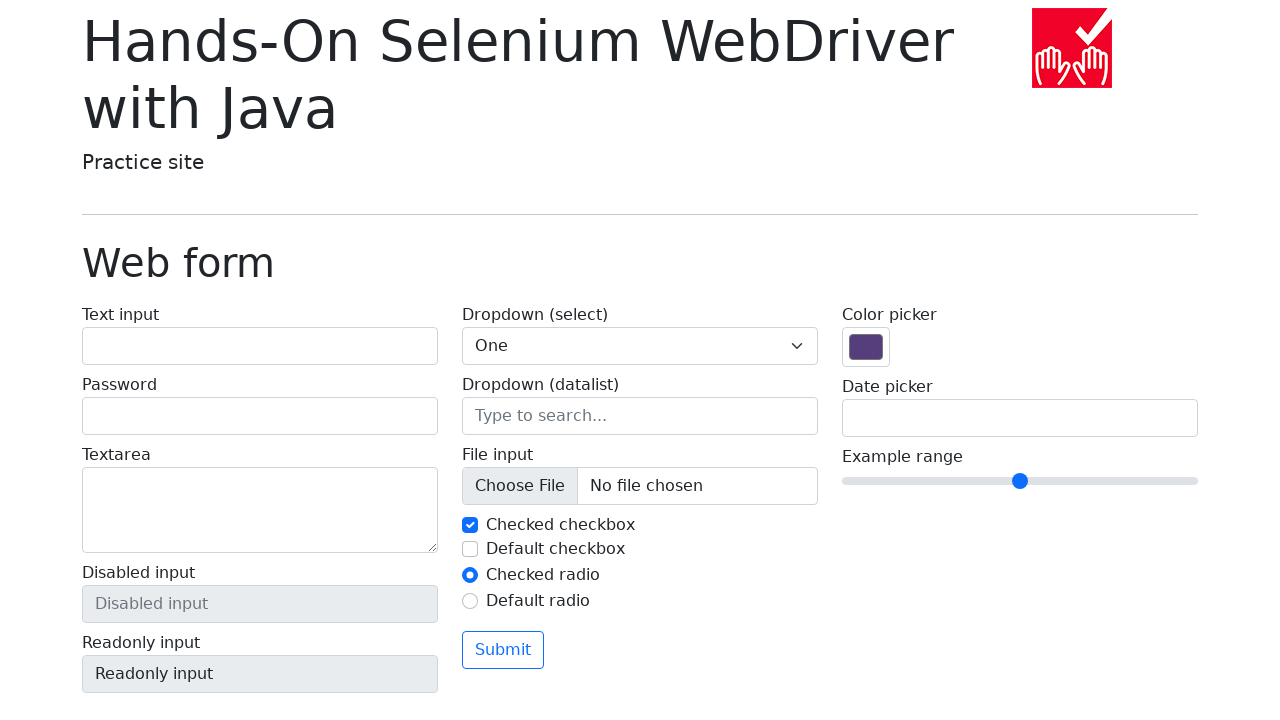

Selected dropdown option by index 0 (first option) on select[name='my-select']
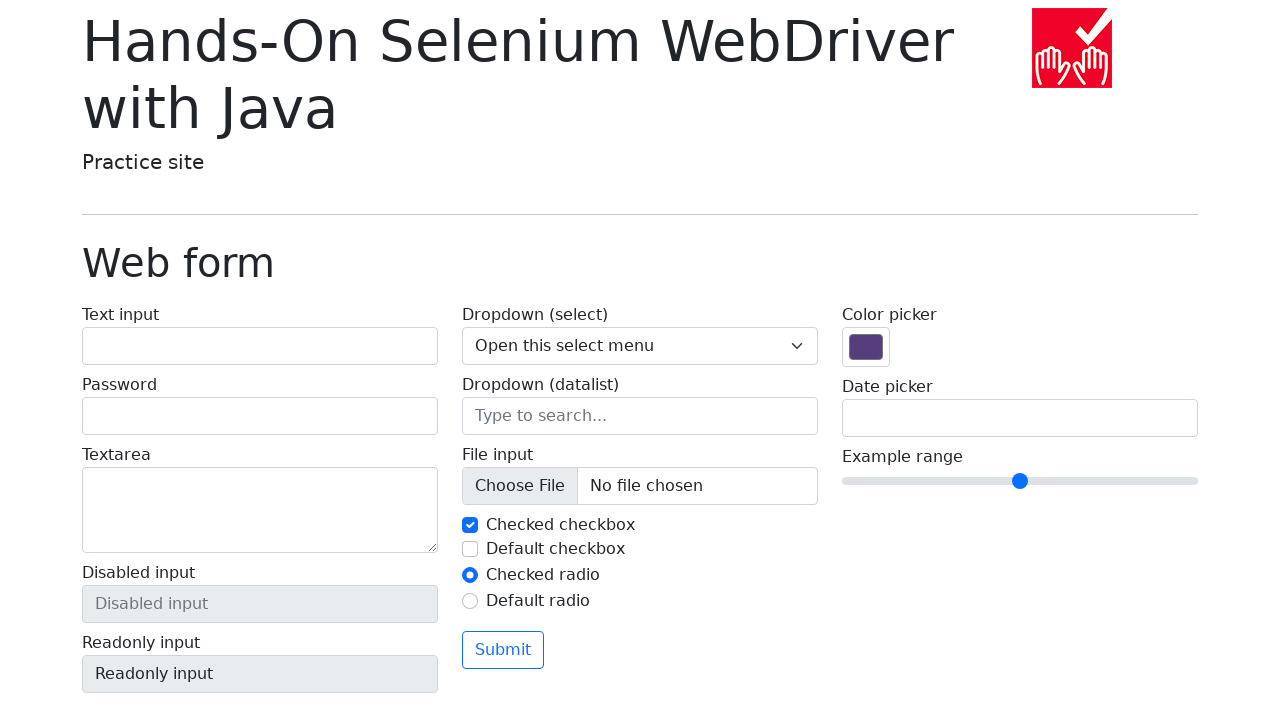

Selected dropdown option by value '2' on select[name='my-select']
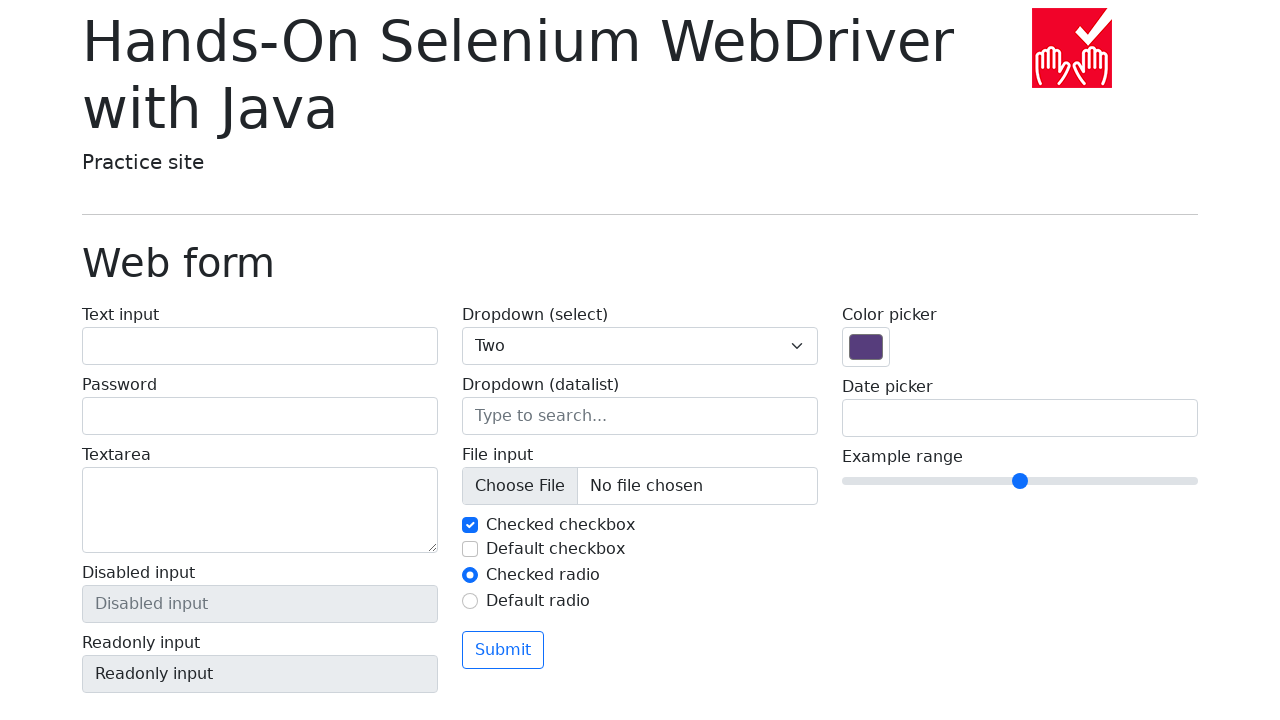

Selected dropdown option by visible text 'Three' on select[name='my-select']
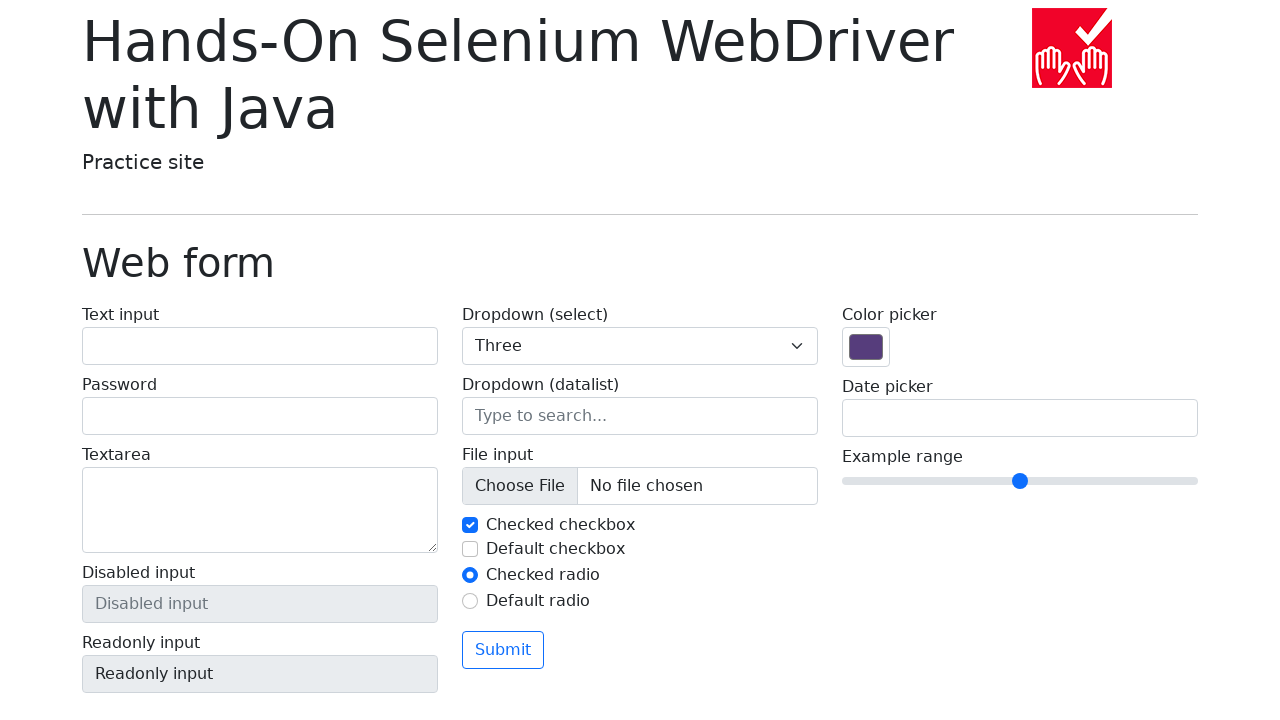

Retrieved selected dropdown value
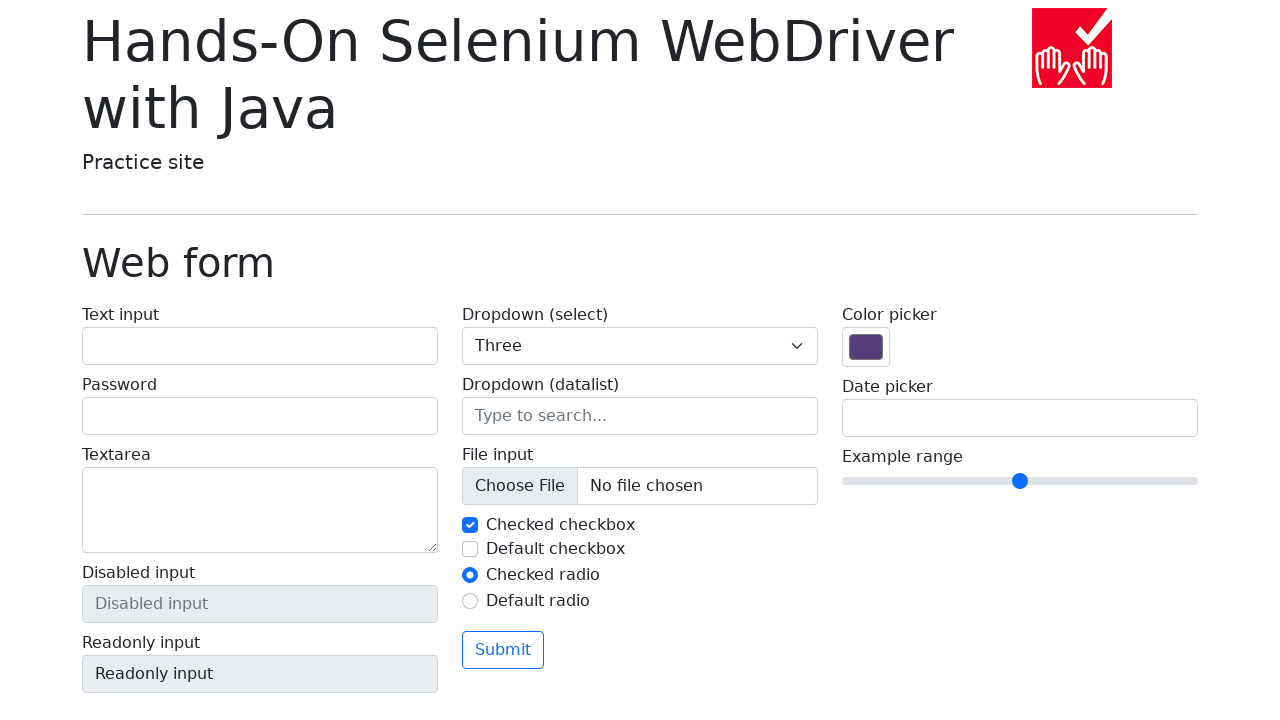

Verified selected value is '3' (Three option)
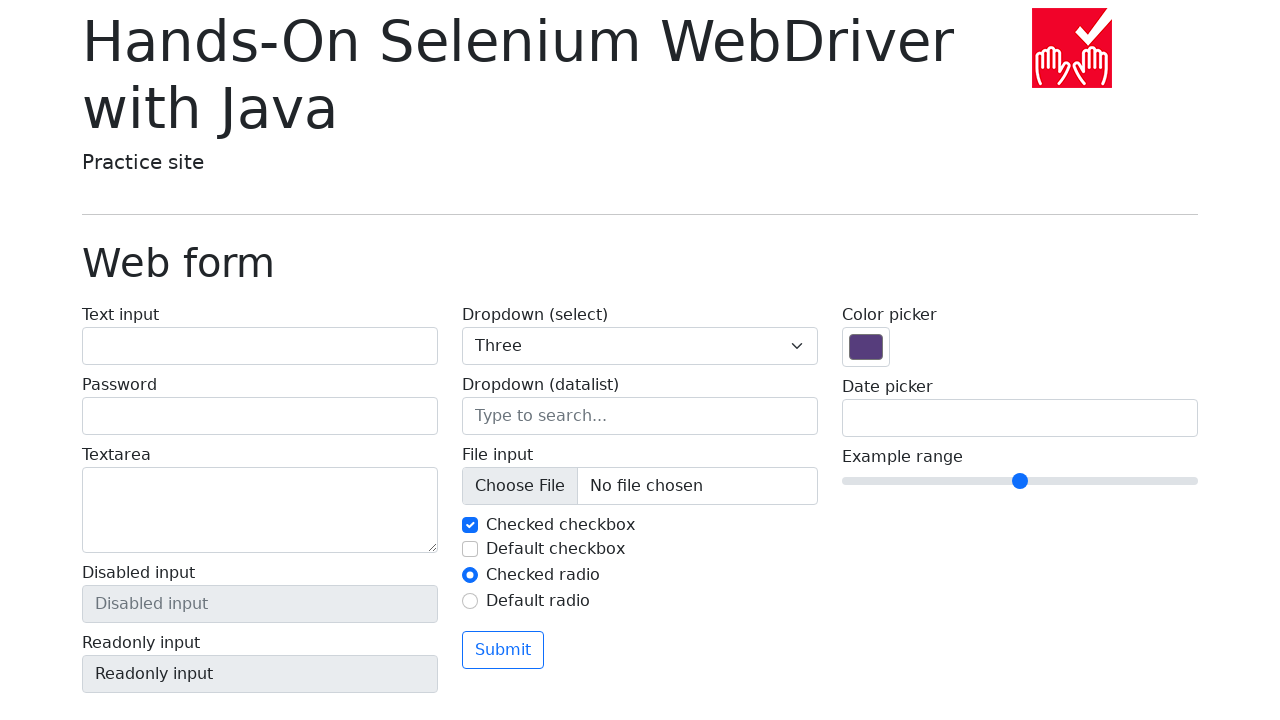

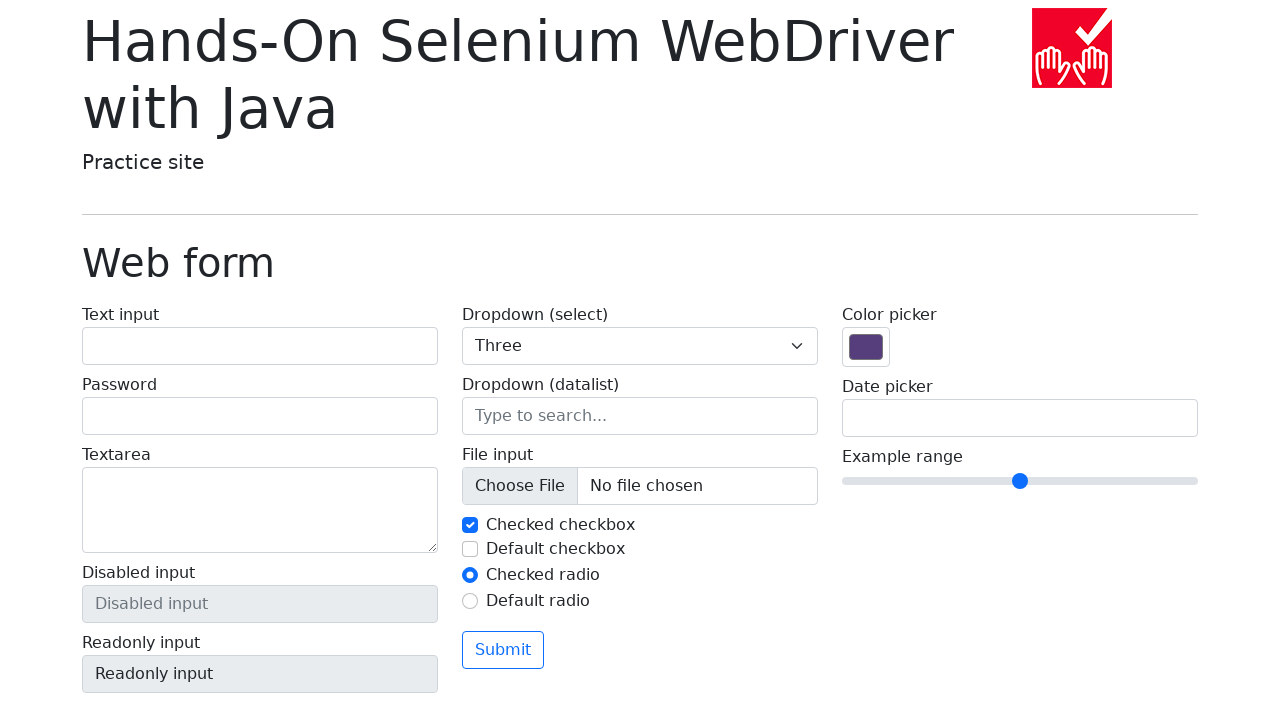